Tests Python.org search functionality using a unittest-style approach by entering "selenium" as a search query

Starting URL: http://www.python.org

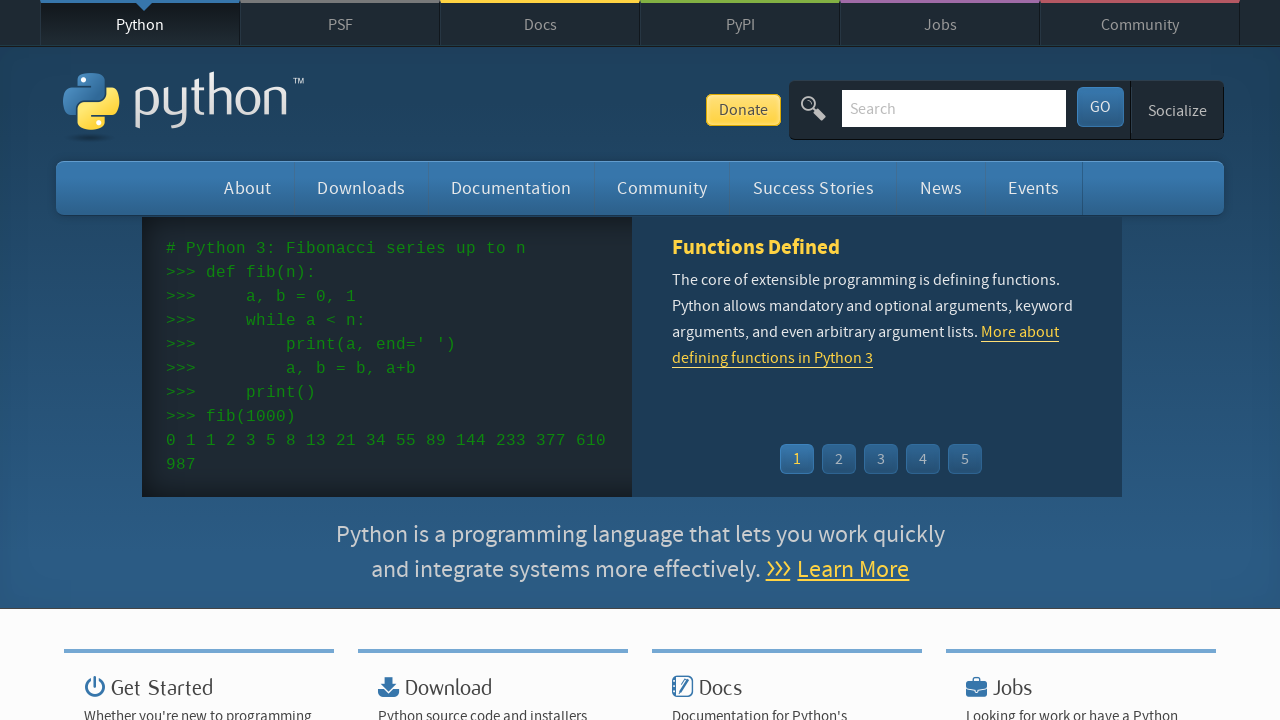

Verified page title contains 'Python'
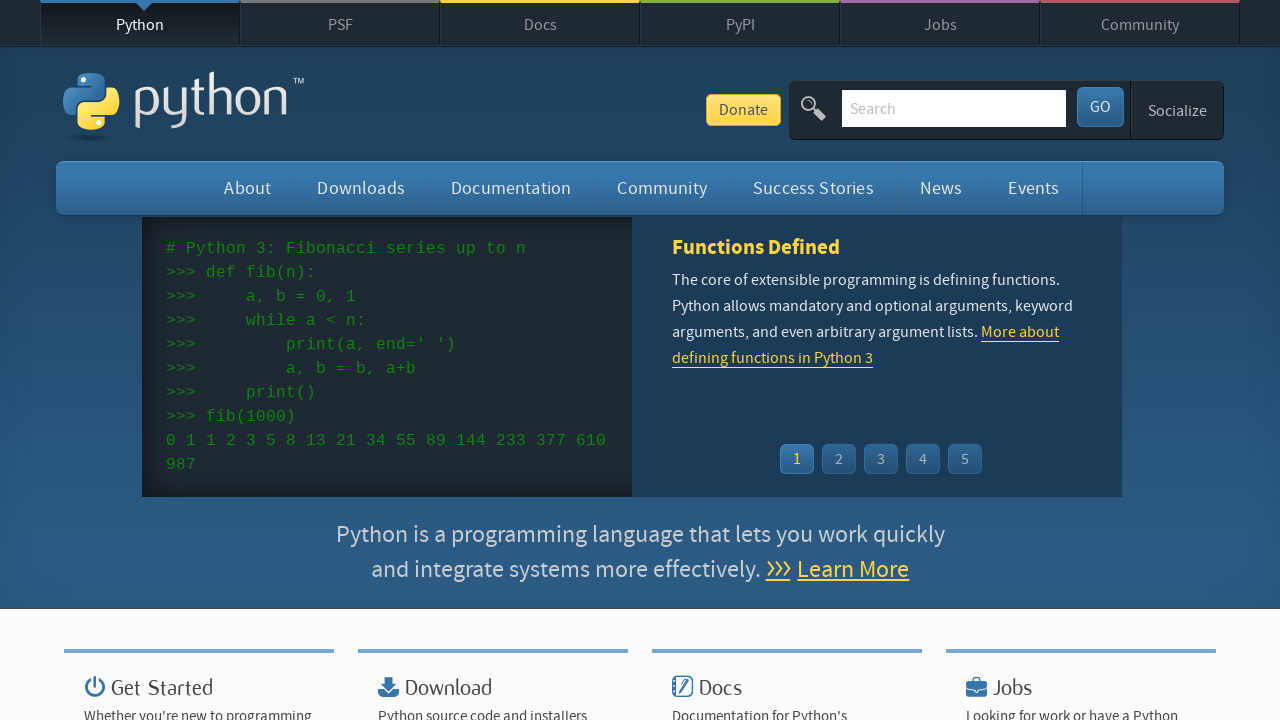

Filled search box with 'selenium' on input[name='q']
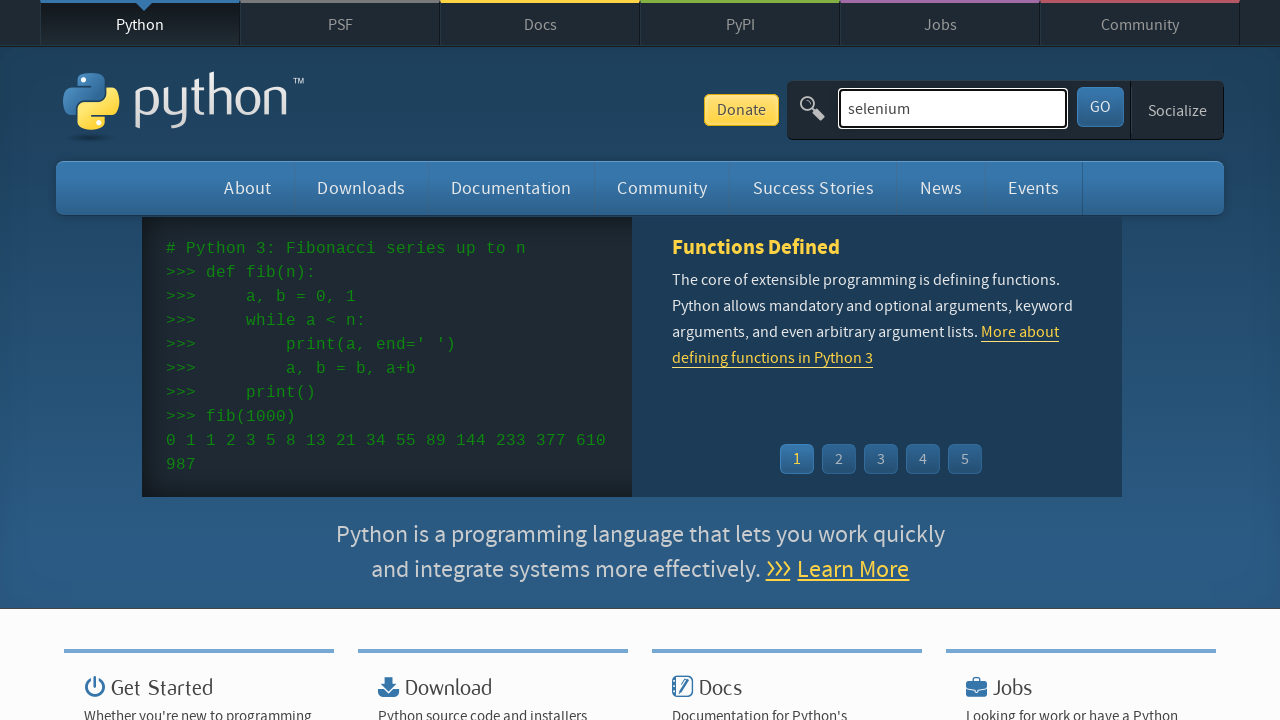

Pressed Enter to submit search query on input[name='q']
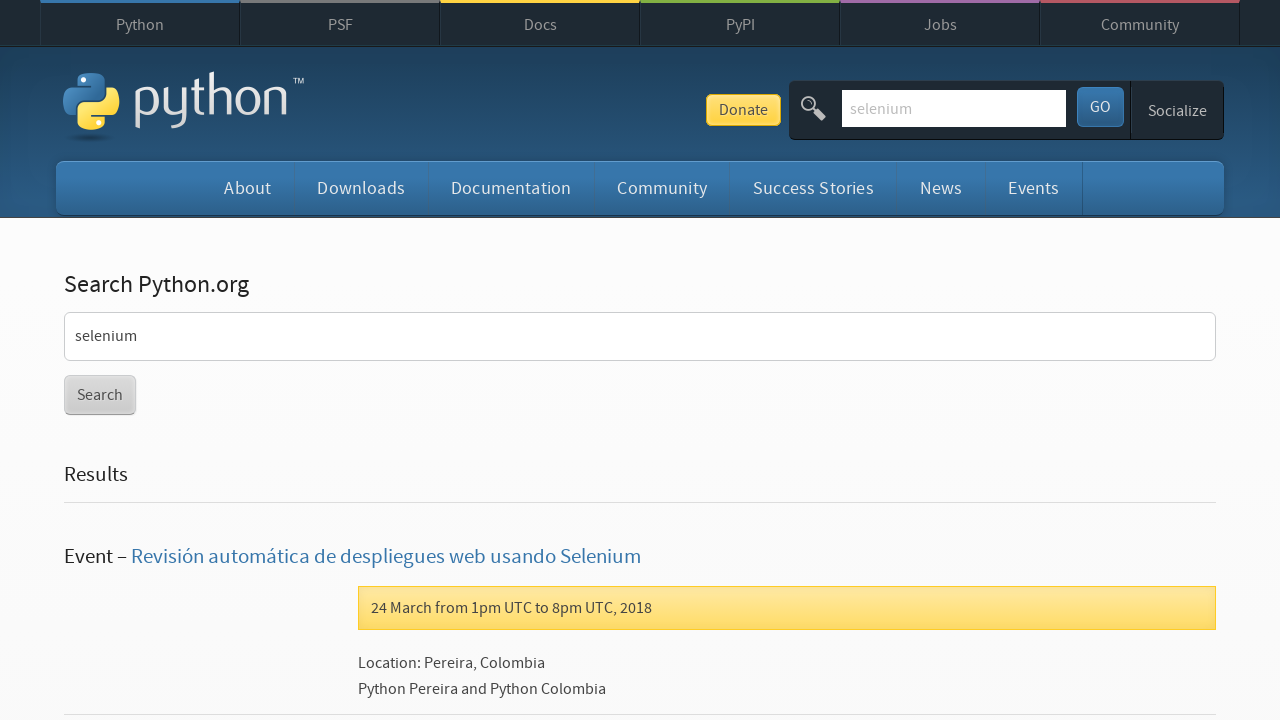

Search results page loaded (networkidle)
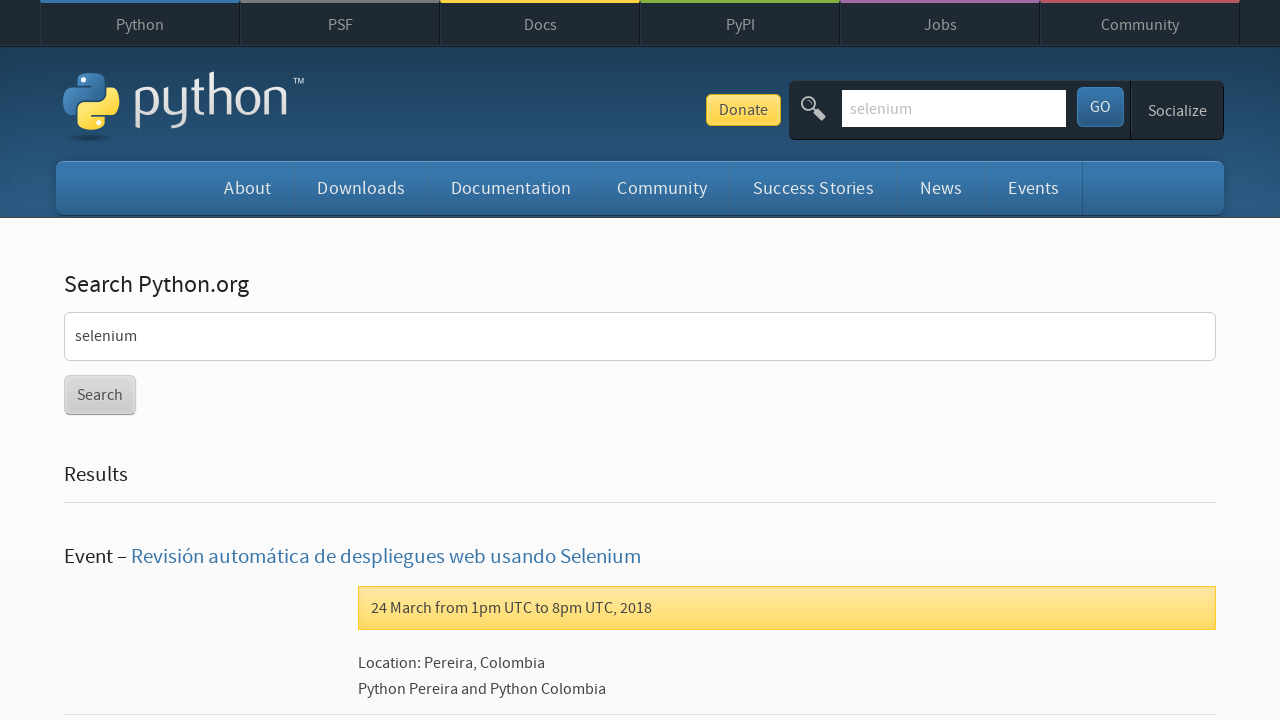

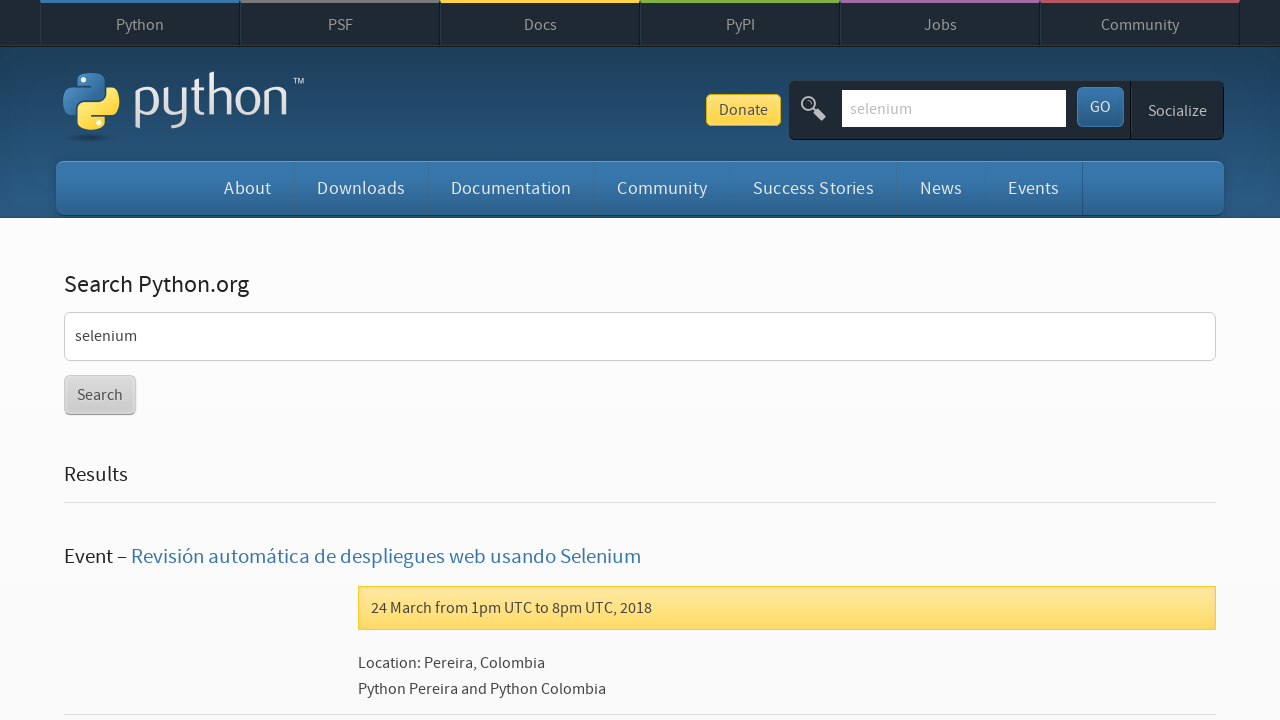